Tests prompt alert by clicking JS Prompt button, entering text and accepting, then dismissing the alert and verifying the messages

Starting URL: https://loopcamp.vercel.app/javascript-alerts.html

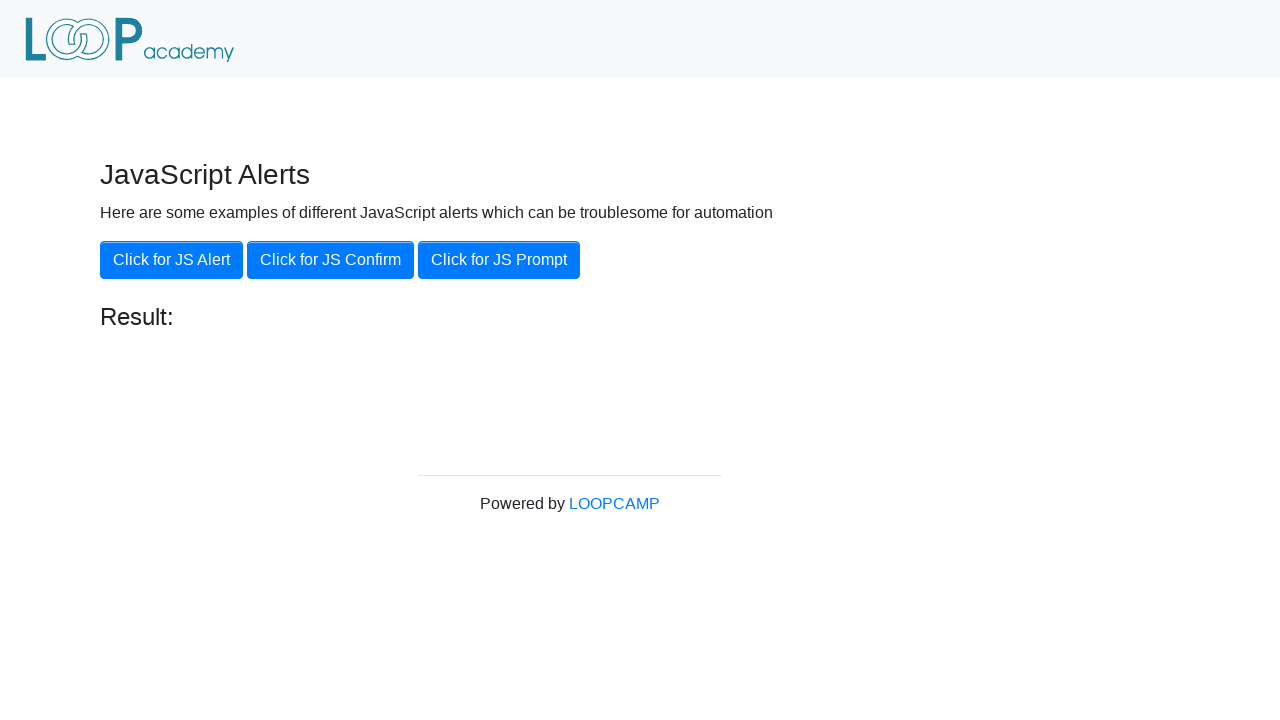

Navigated to JavaScript alerts test page
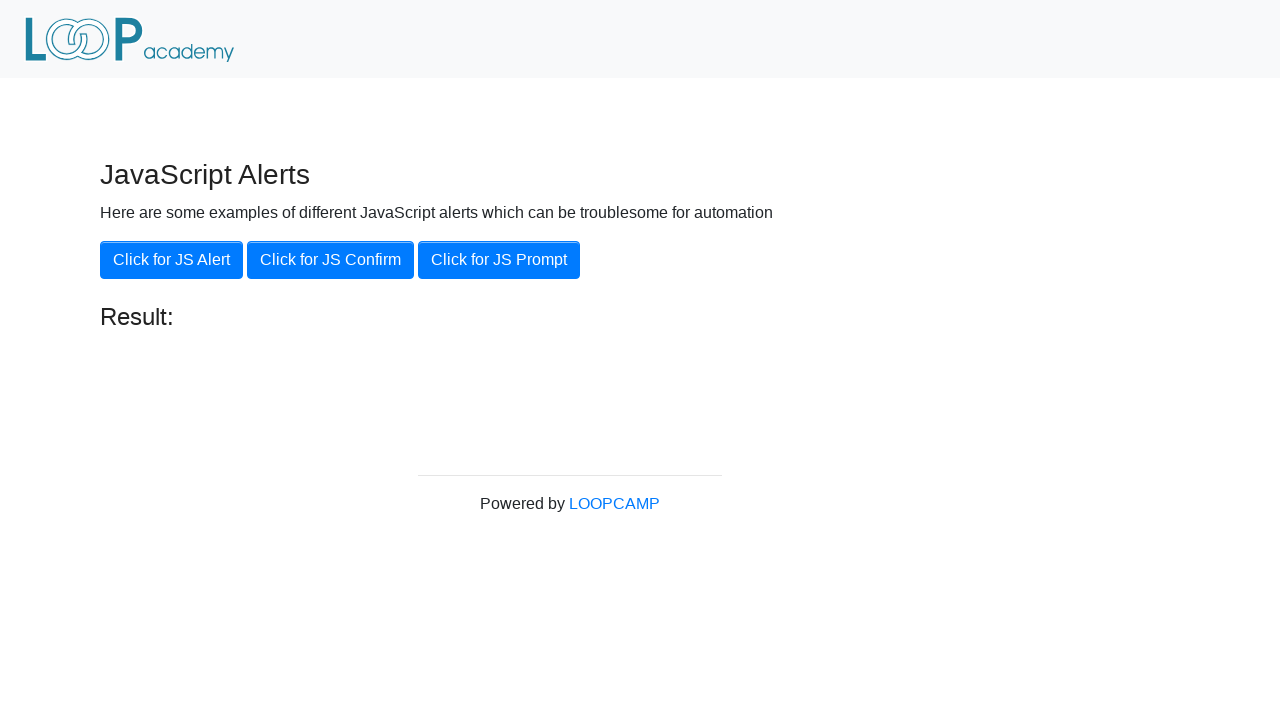

Set up dialog handler to accept prompt with text 'Loopcamp'
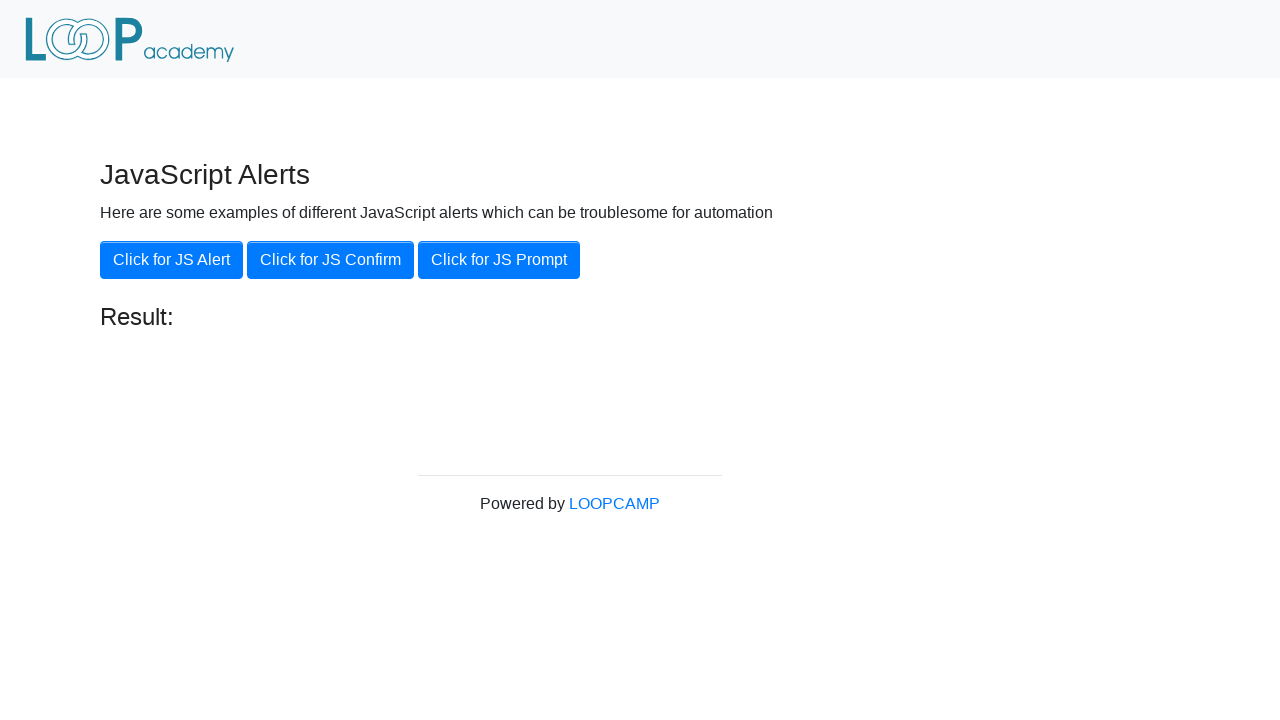

Clicked JS Prompt button at (499, 260) on xpath=//button[.='Click for JS Prompt']
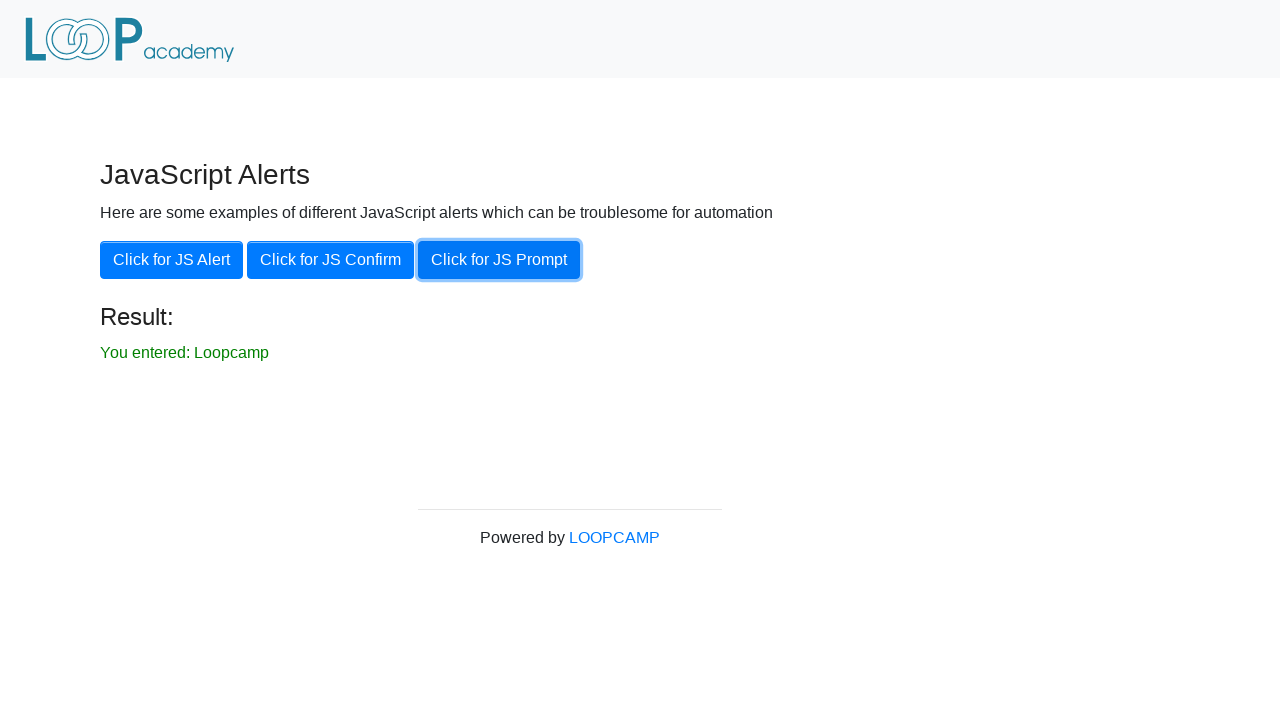

Verified 'You entered: Loopcamp' message appeared
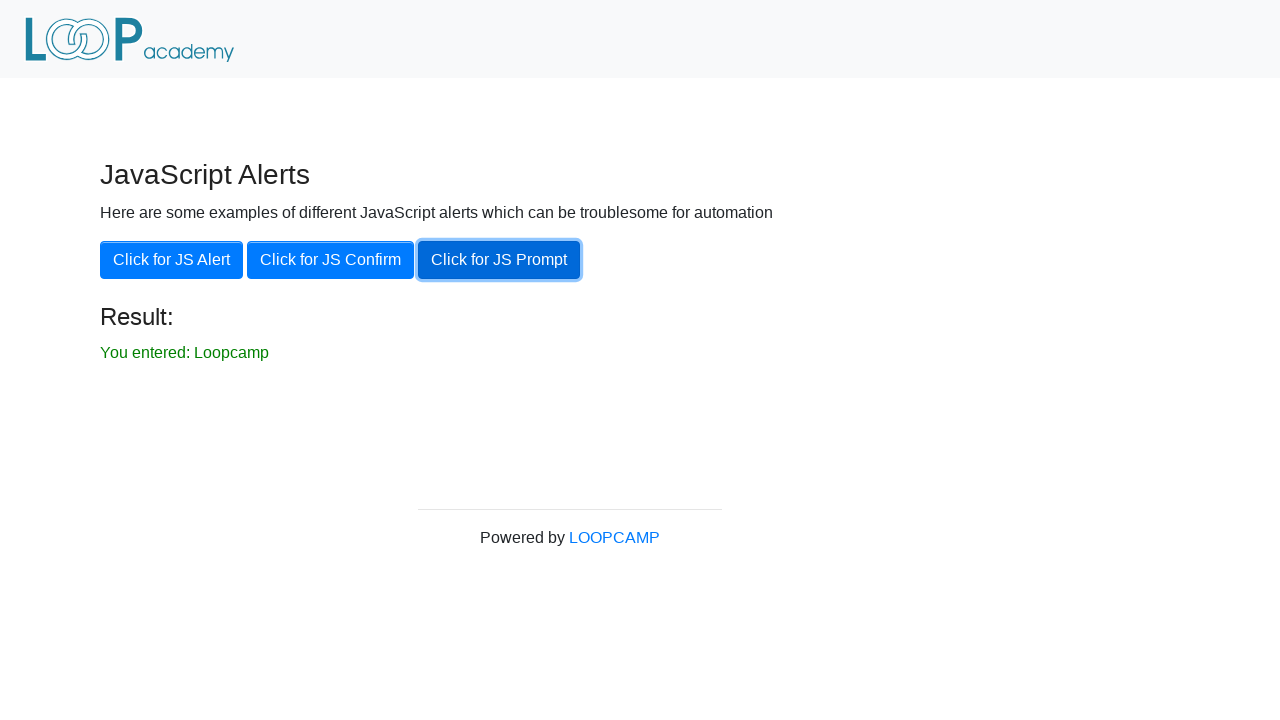

Set up dialog handler to dismiss prompt
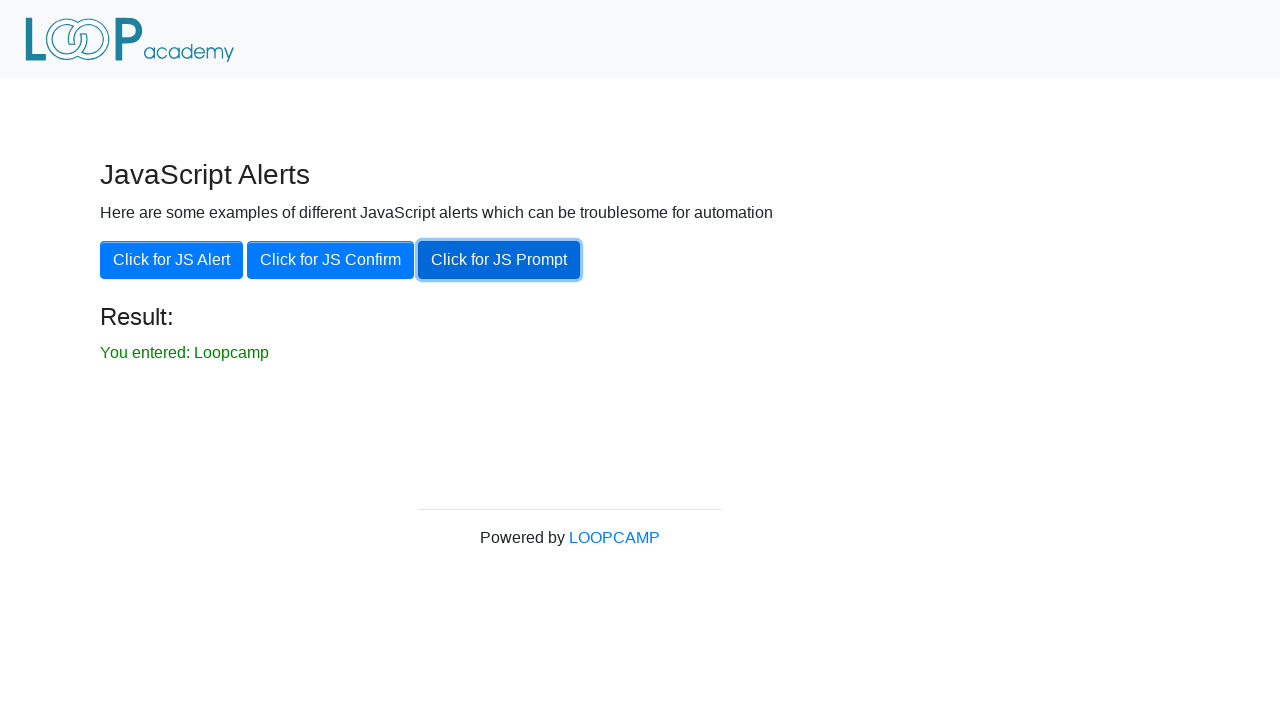

Clicked JS Prompt button again at (499, 260) on xpath=//button[.='Click for JS Prompt']
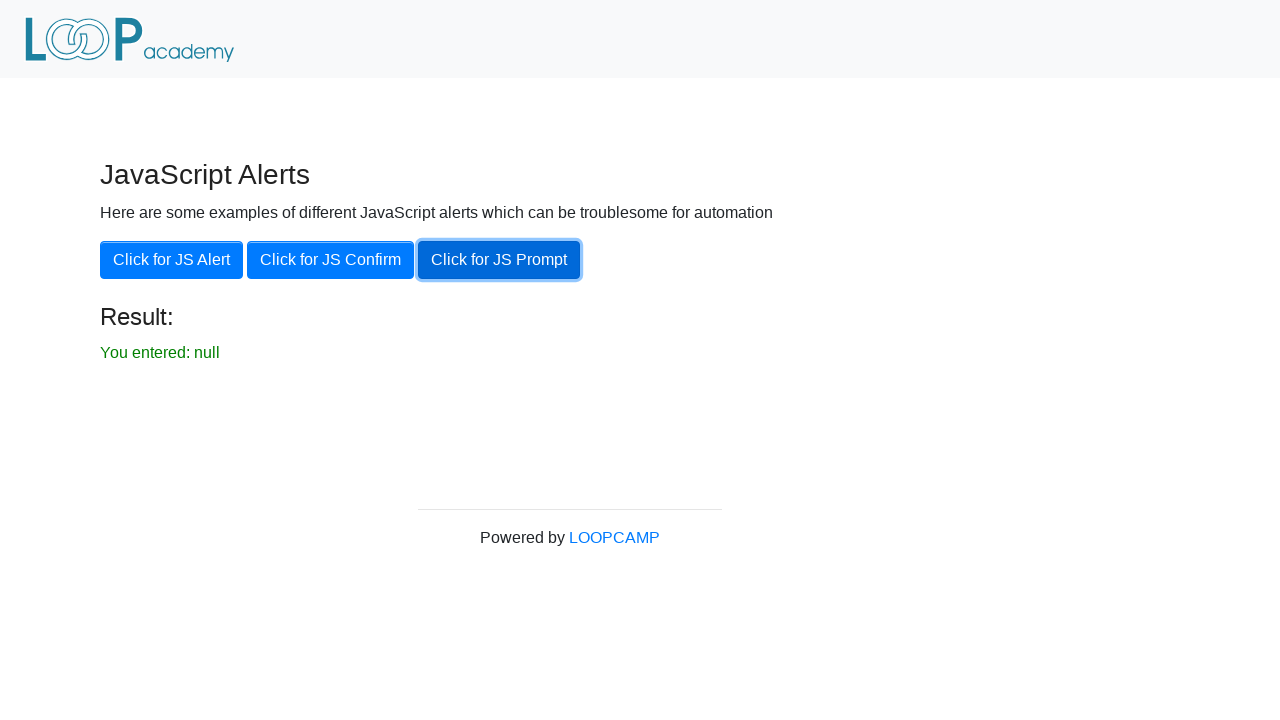

Verified 'You entered: null' message appeared after dismissing prompt
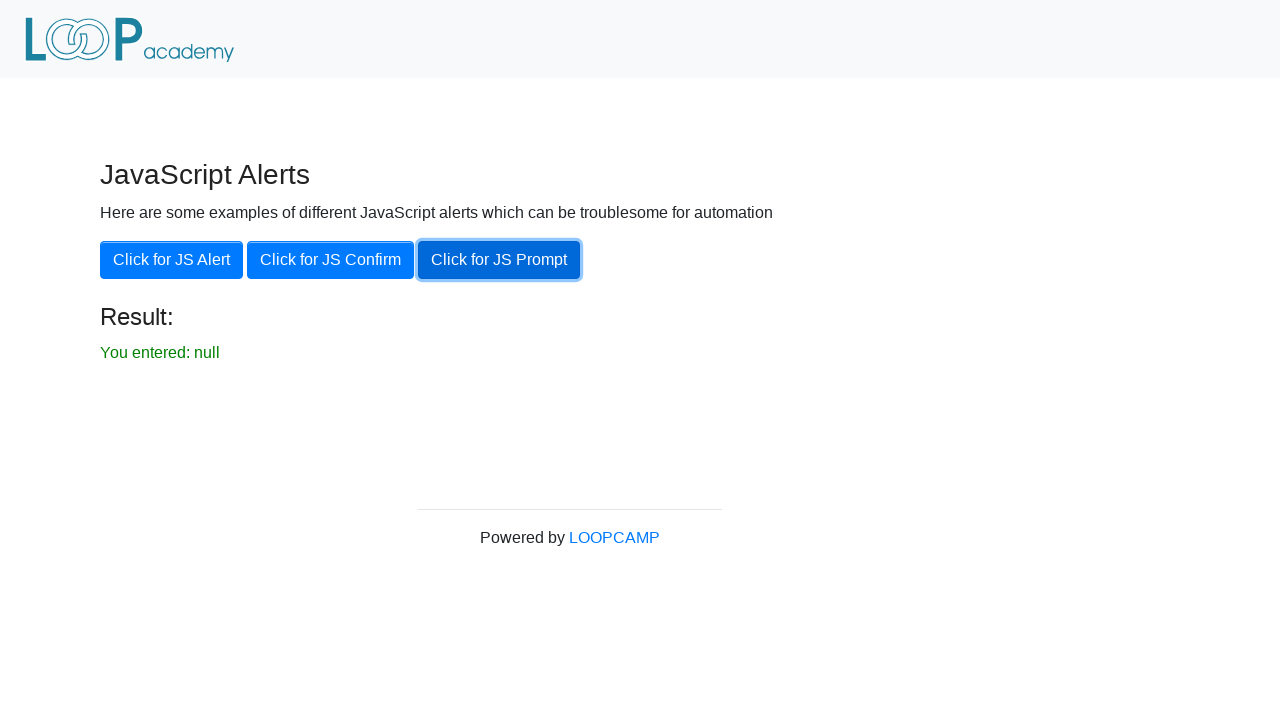

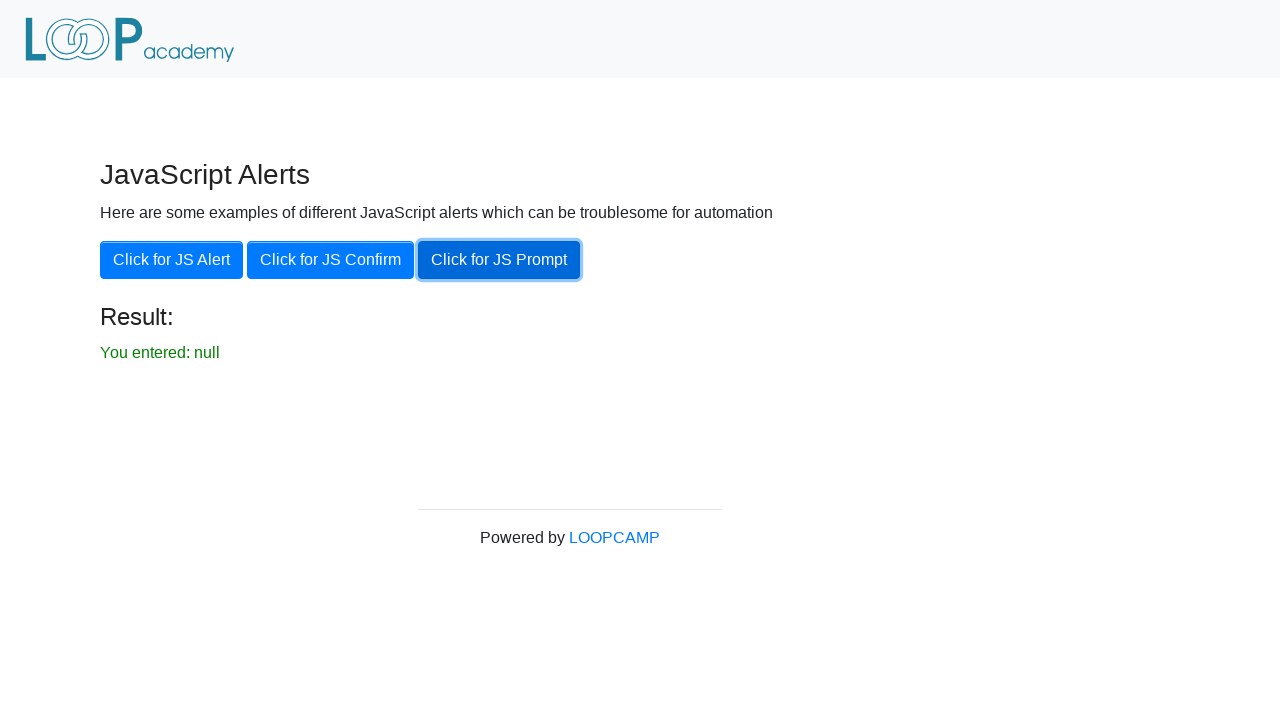